Tests web table sorting functionality by clicking on a column header to sort, verifying the sort order, and then navigating through paginated results to find a specific item (Rice)

Starting URL: https://rahulshettyacademy.com/seleniumPractise/#/offers

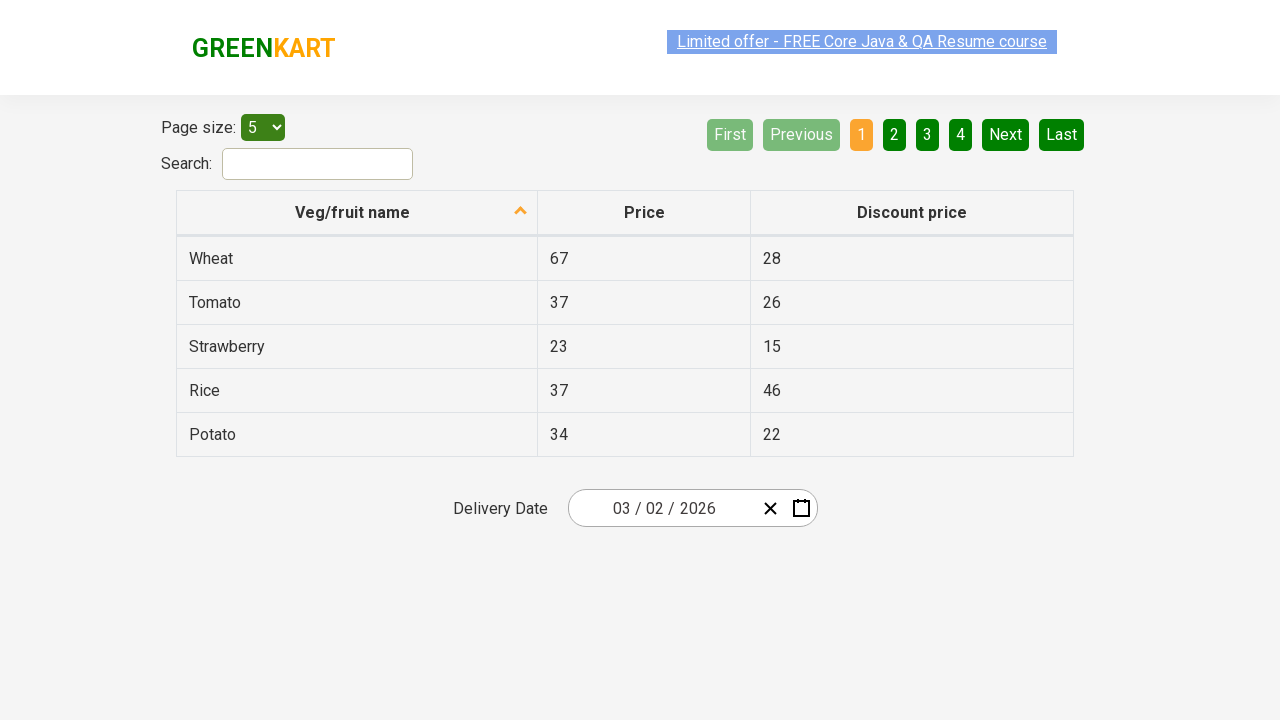

Clicked on first column header to sort table at (357, 213) on xpath=//tr/th[1]
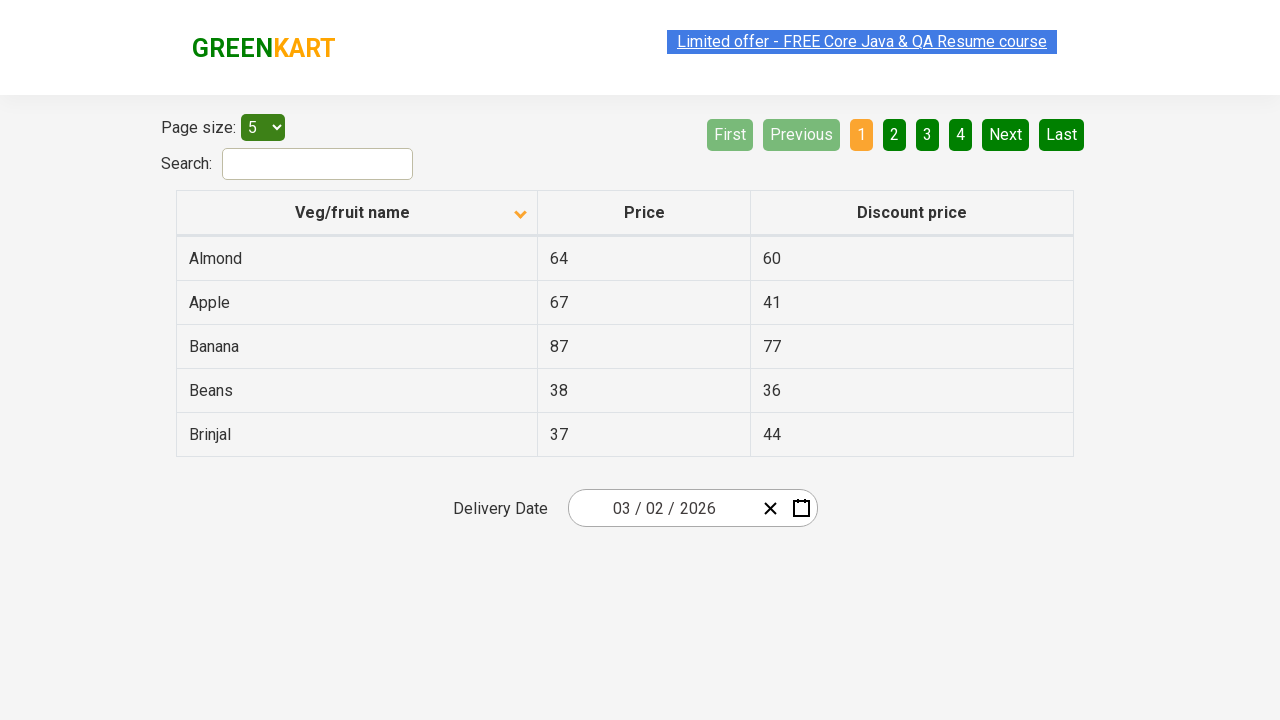

Table data loaded and visible
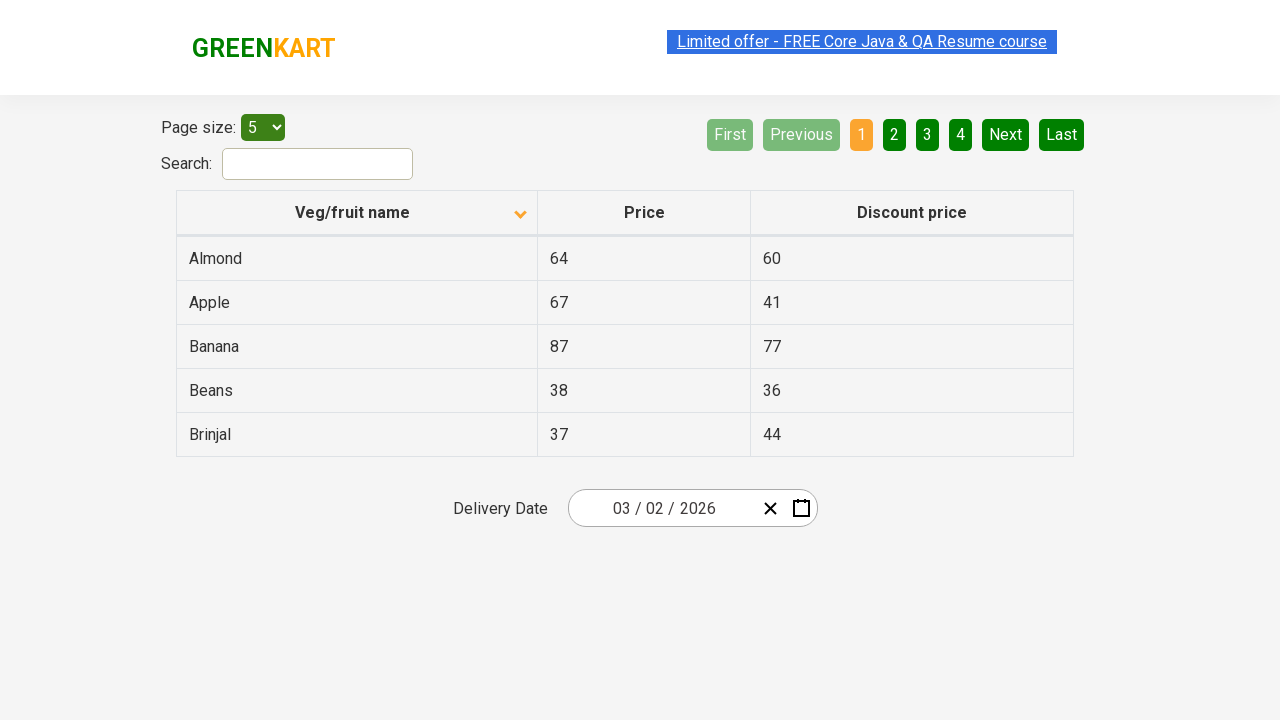

Retrieved all items from first column
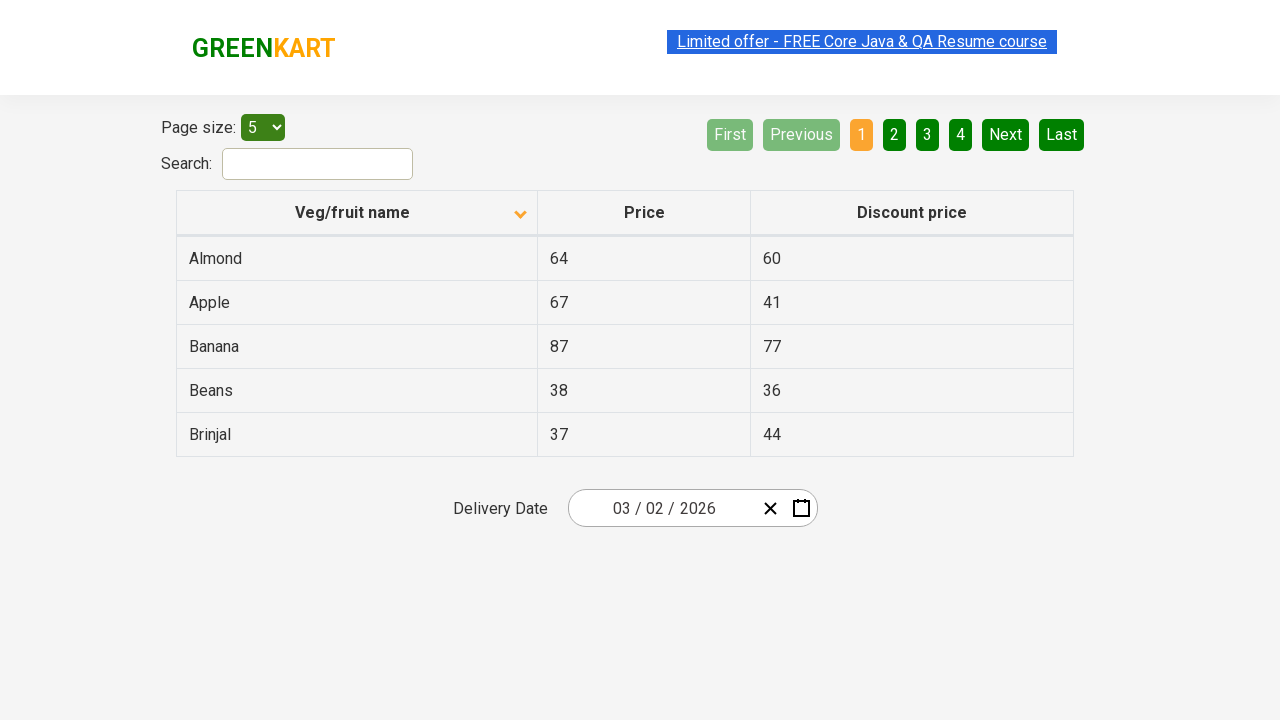

Verified that table is sorted in ascending order
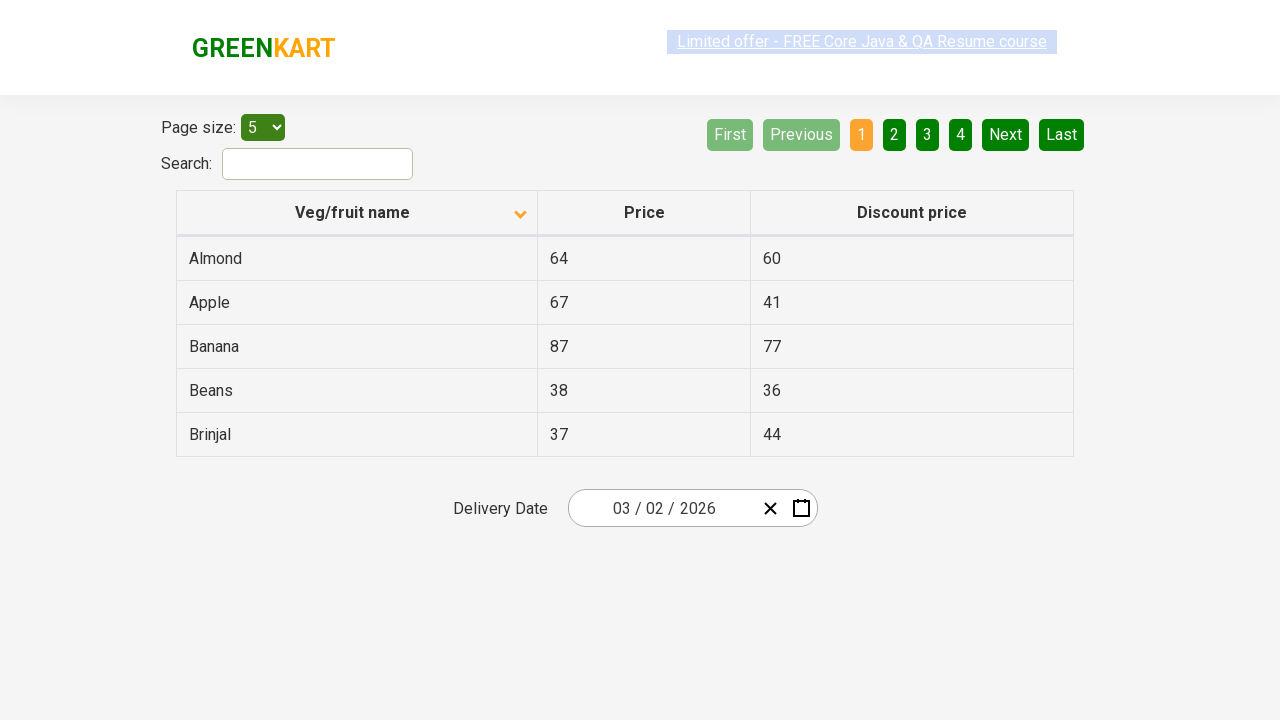

Retrieved items from current page
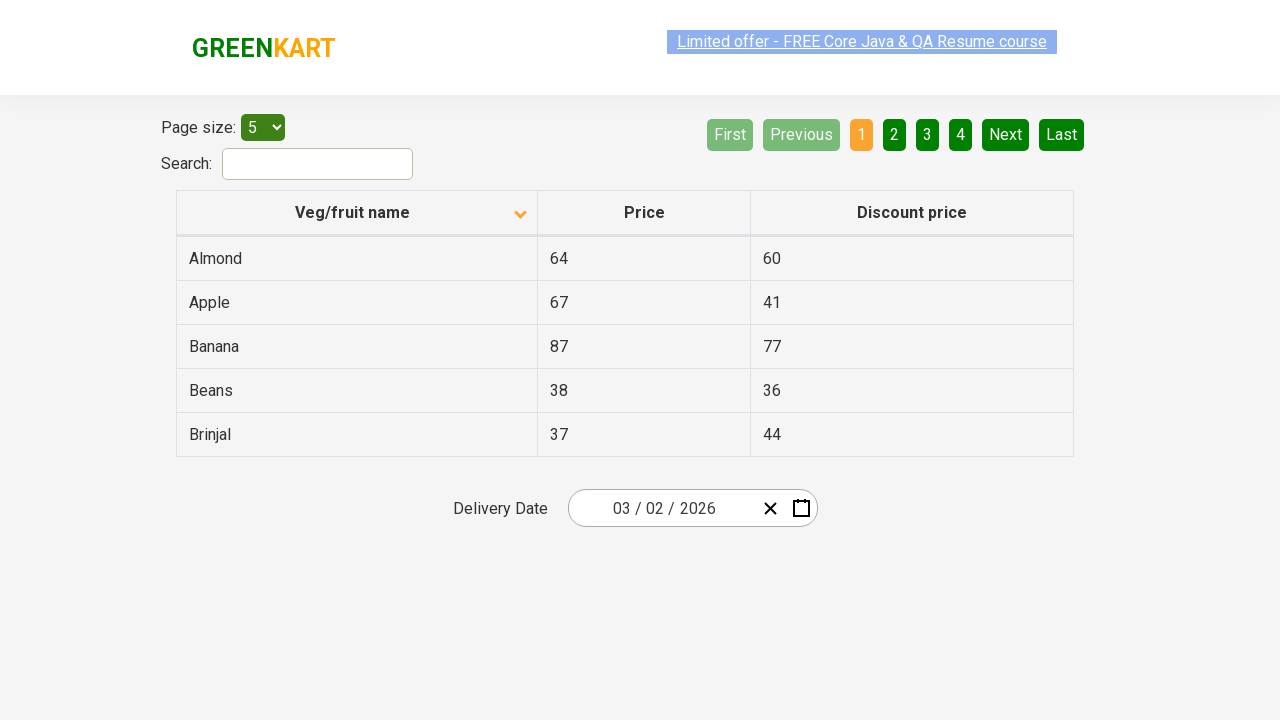

Clicked Next button to navigate to next page at (1006, 134) on [aria-label='Next']
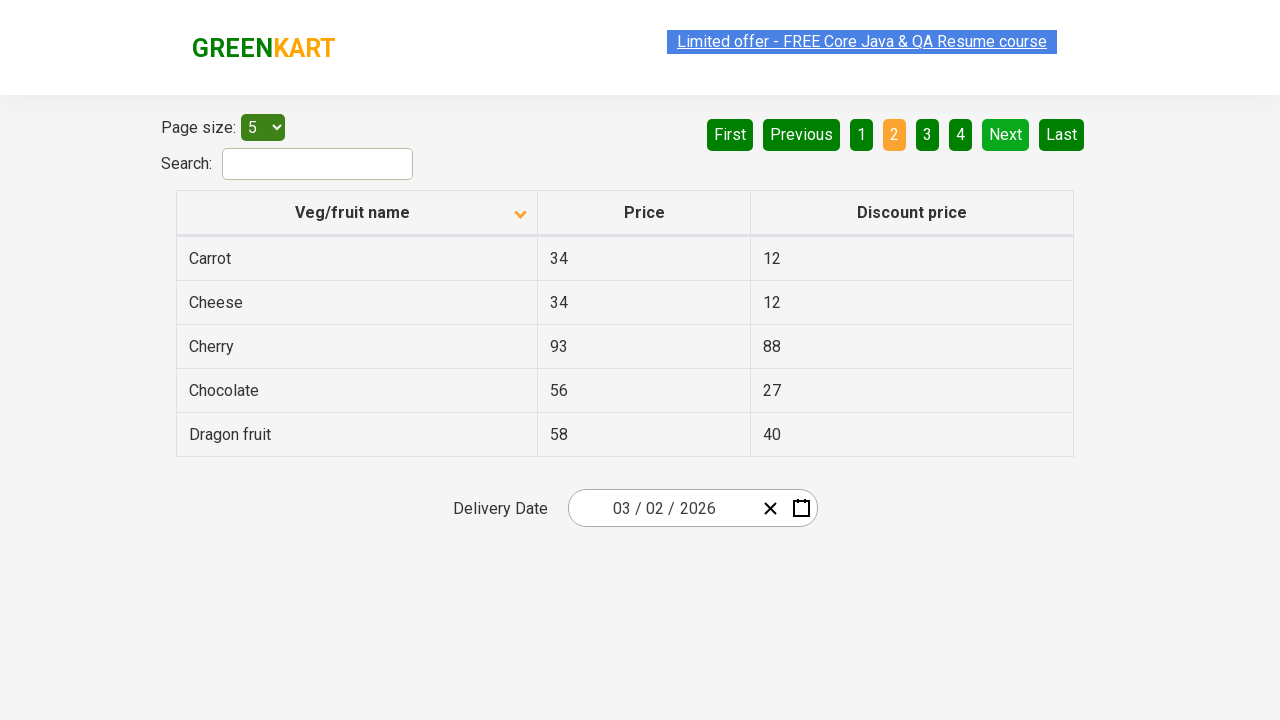

Waited for next page to load
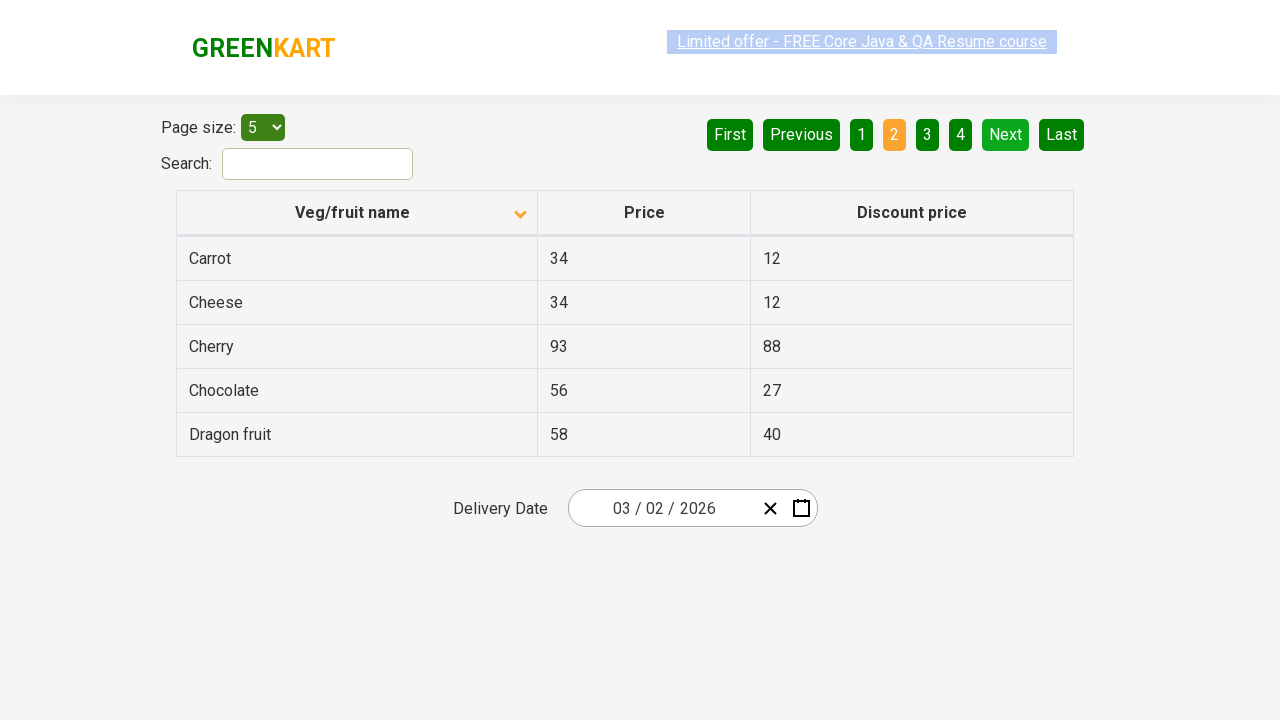

Retrieved items from current page
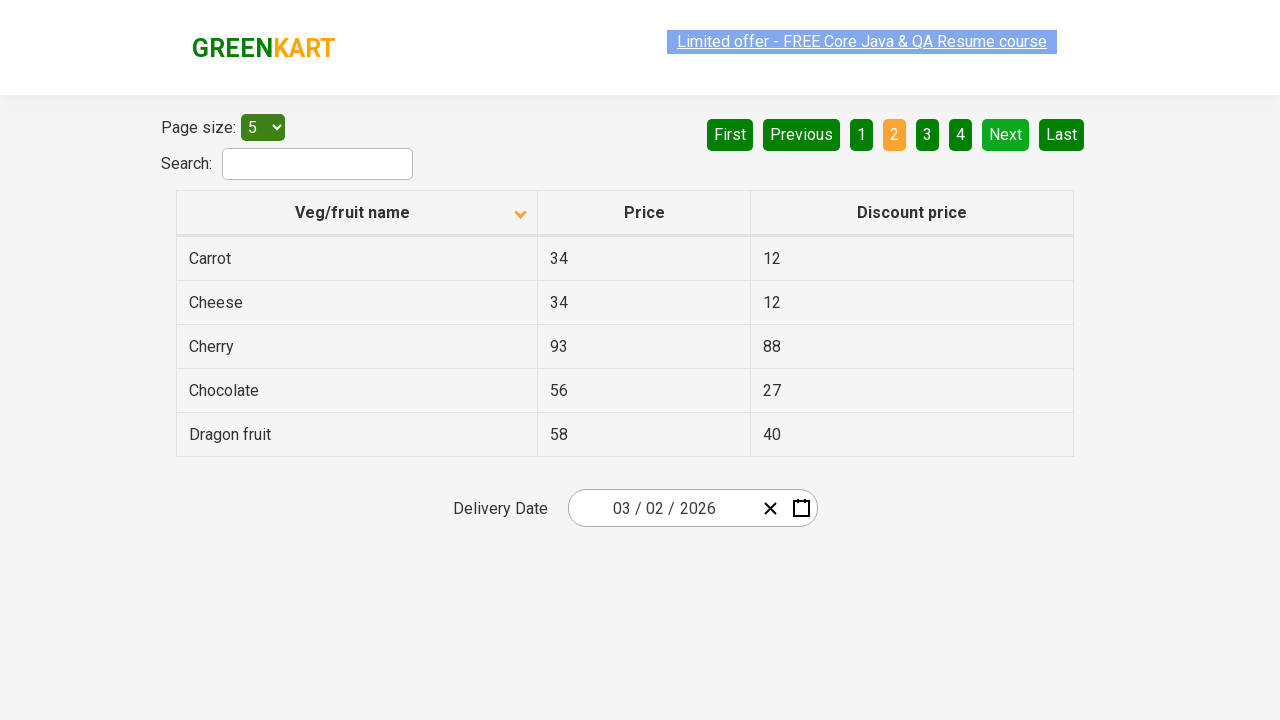

Clicked Next button to navigate to next page at (1006, 134) on [aria-label='Next']
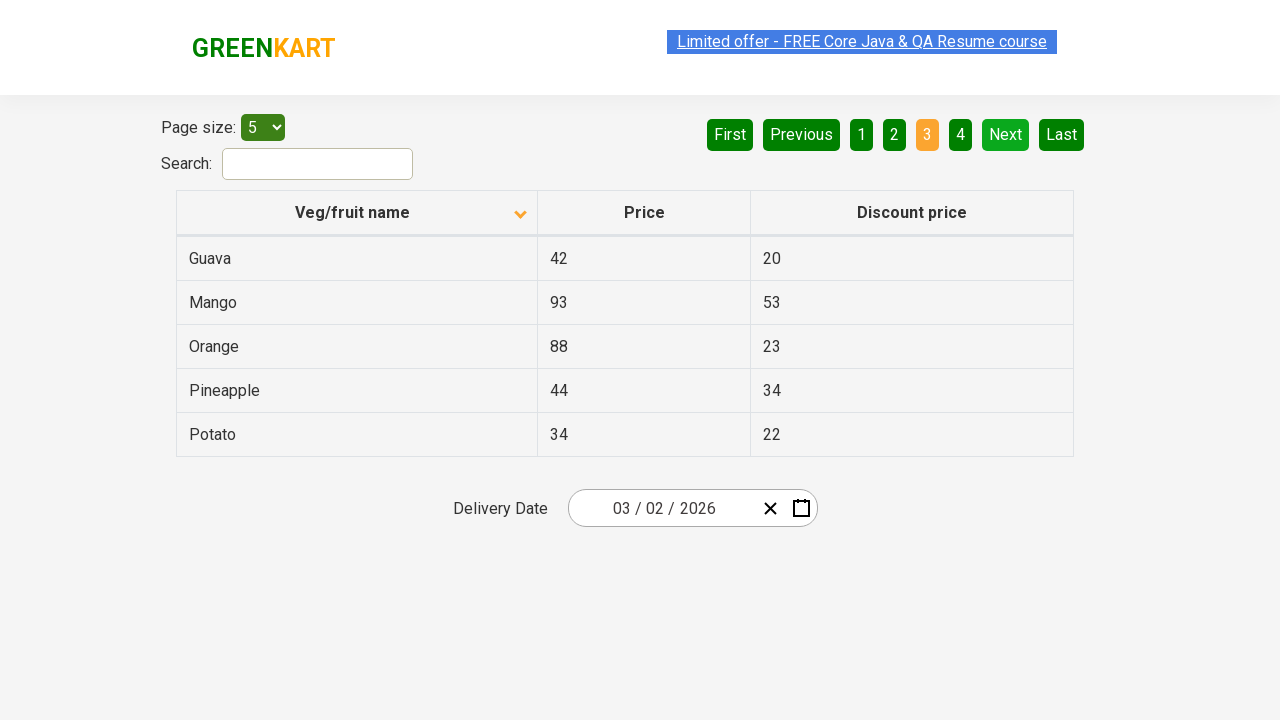

Waited for next page to load
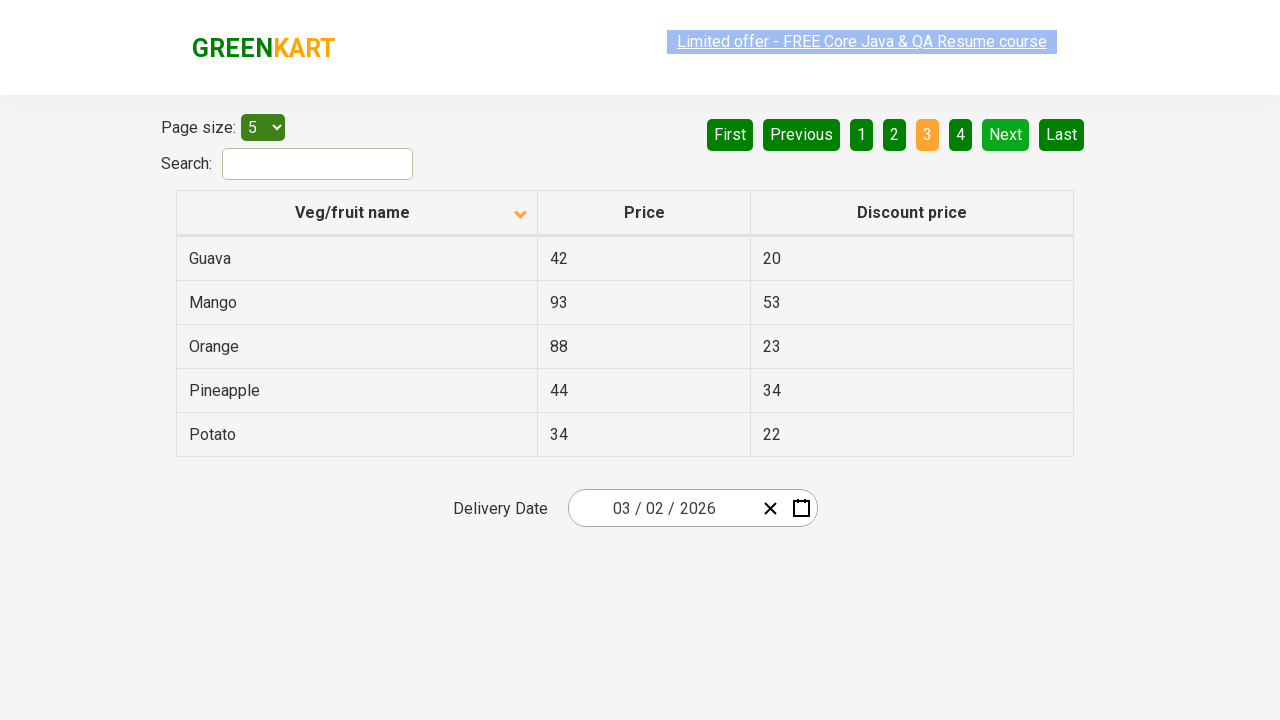

Retrieved items from current page
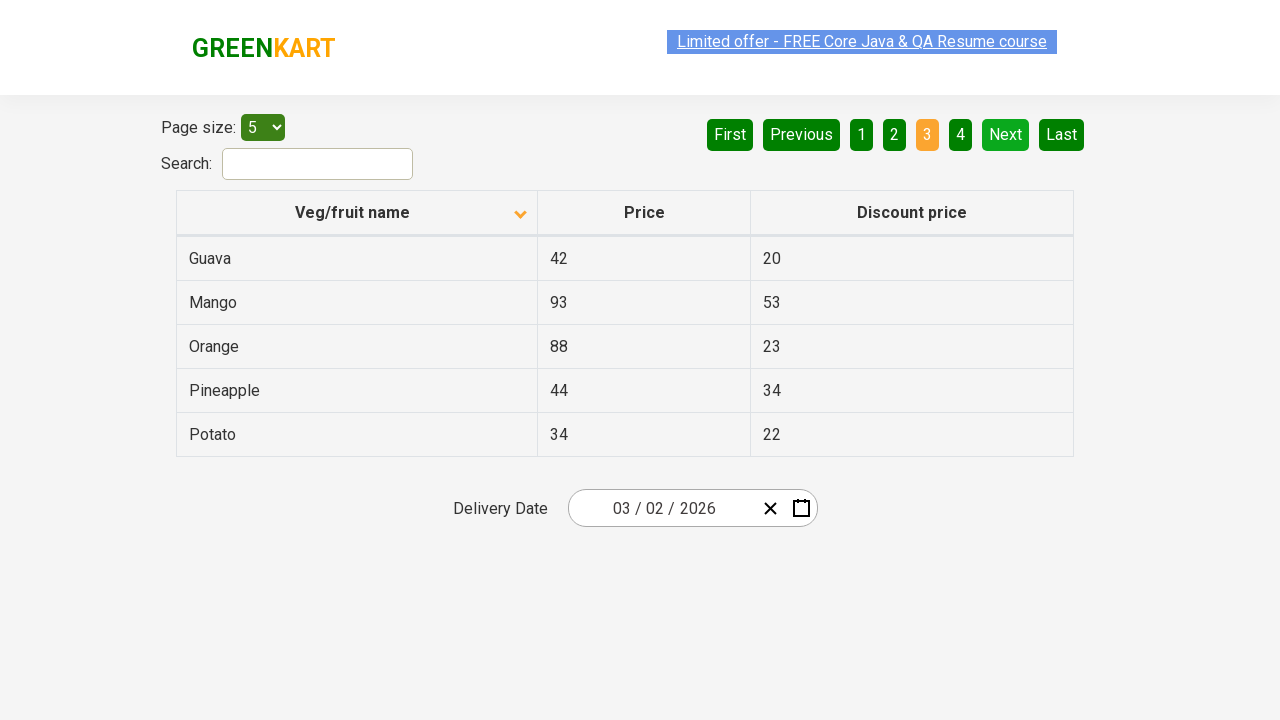

Clicked Next button to navigate to next page at (1006, 134) on [aria-label='Next']
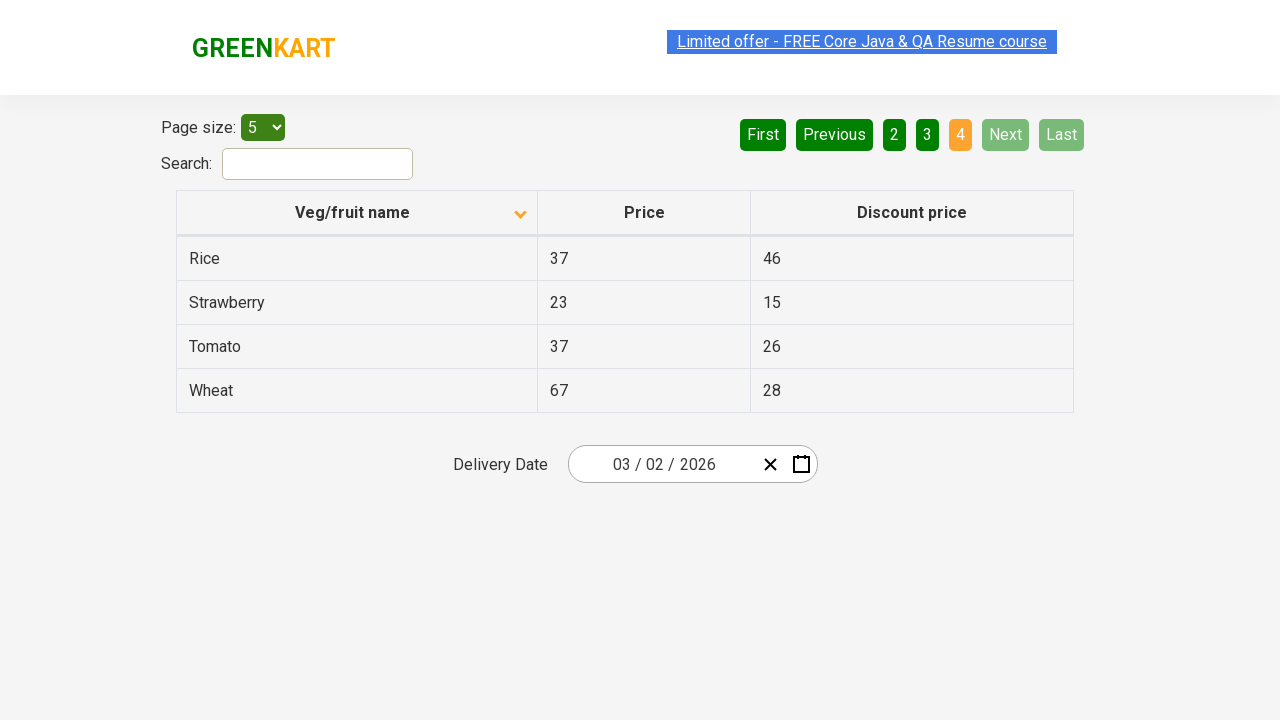

Waited for next page to load
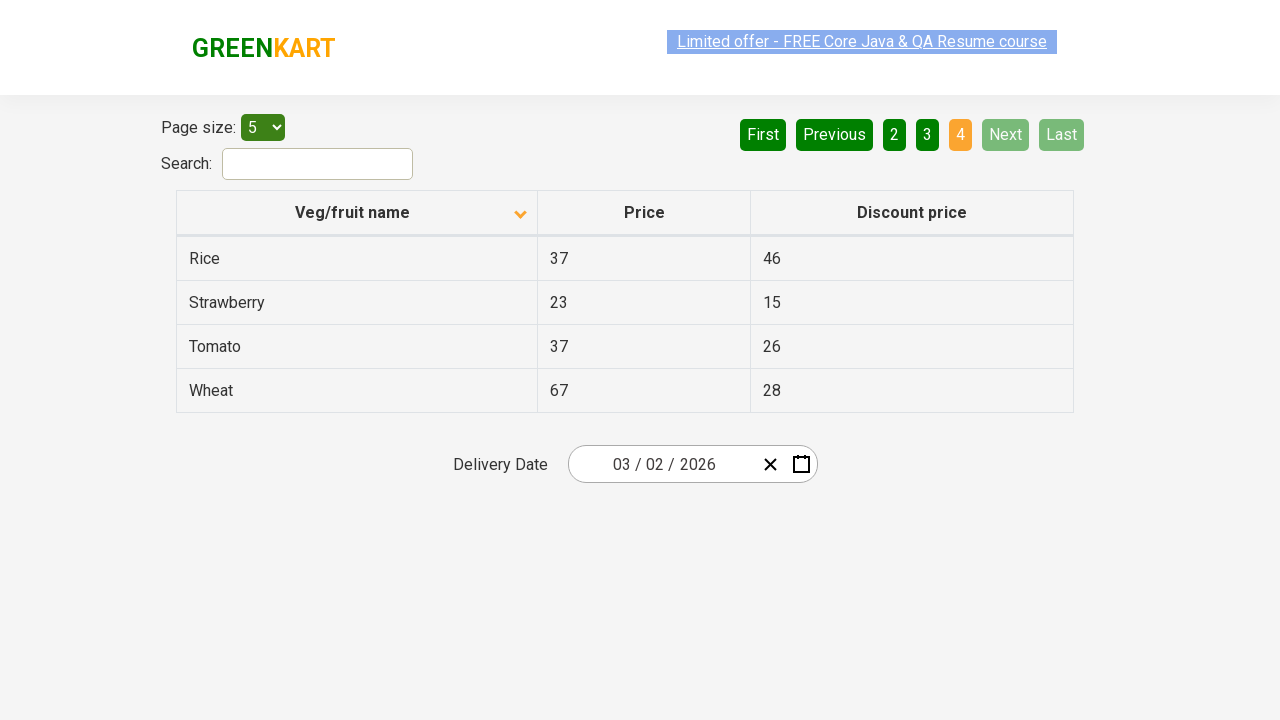

Retrieved items from current page
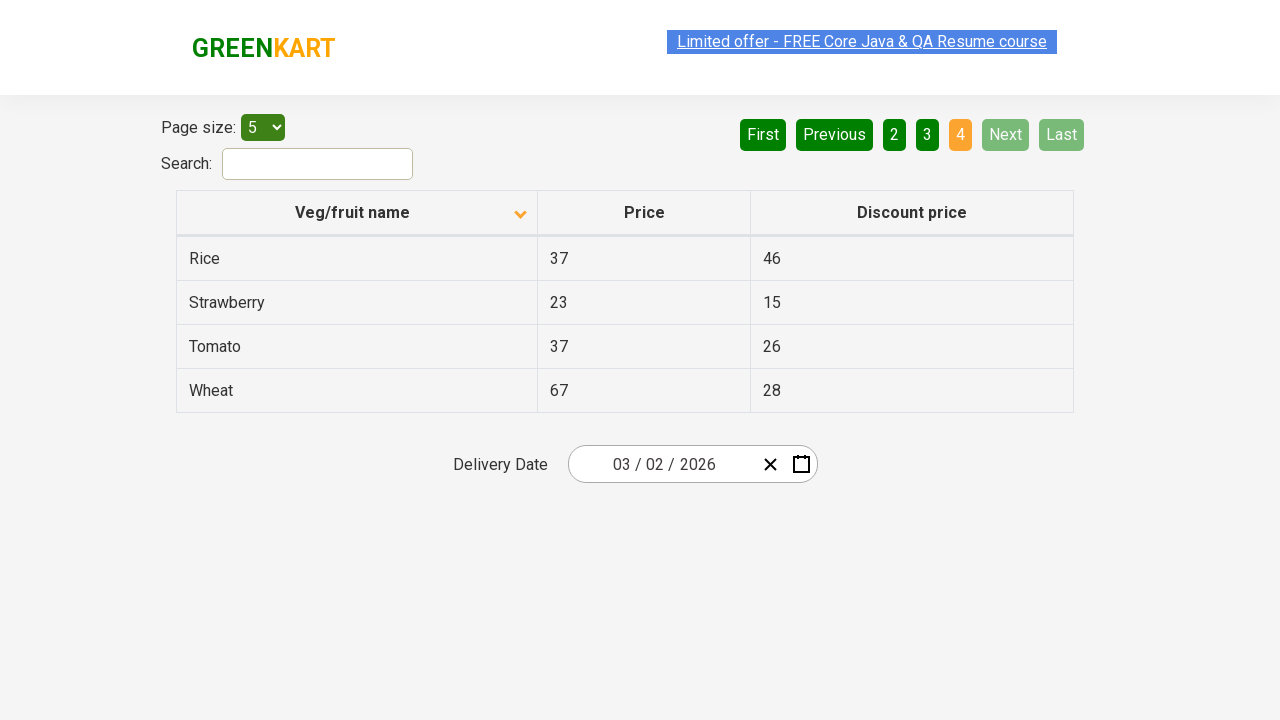

Found 'Rice' in the table
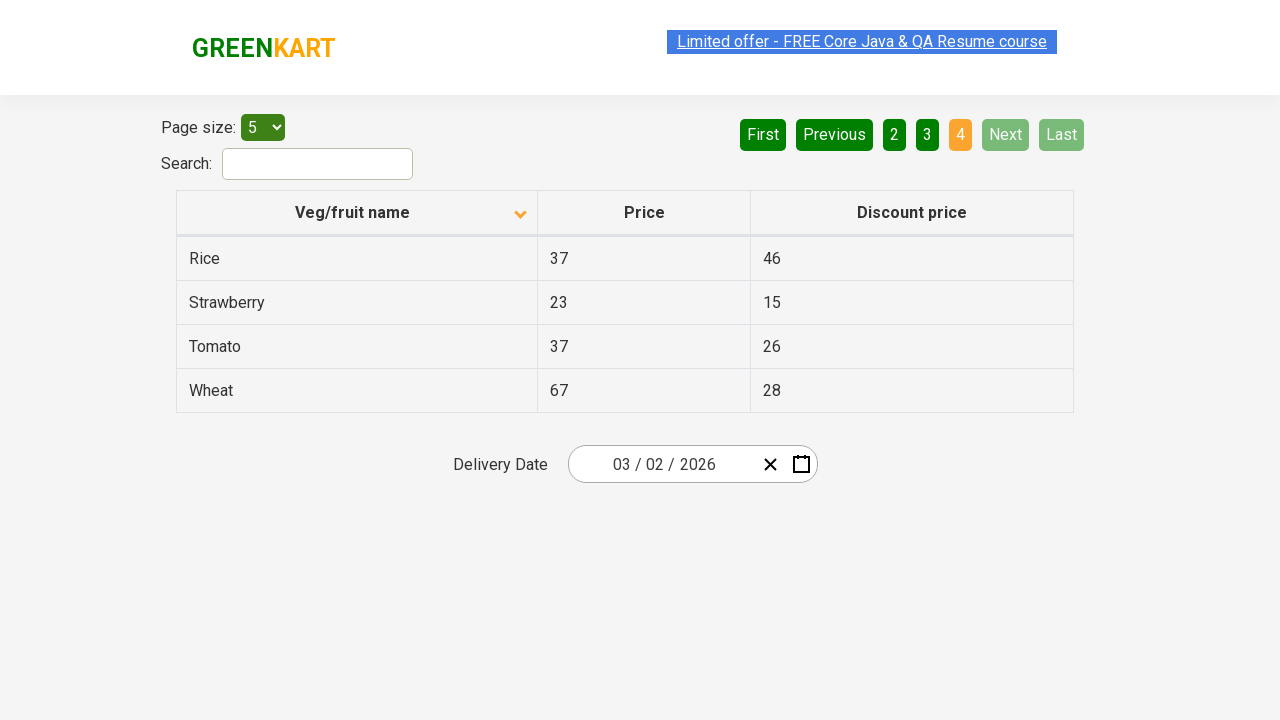

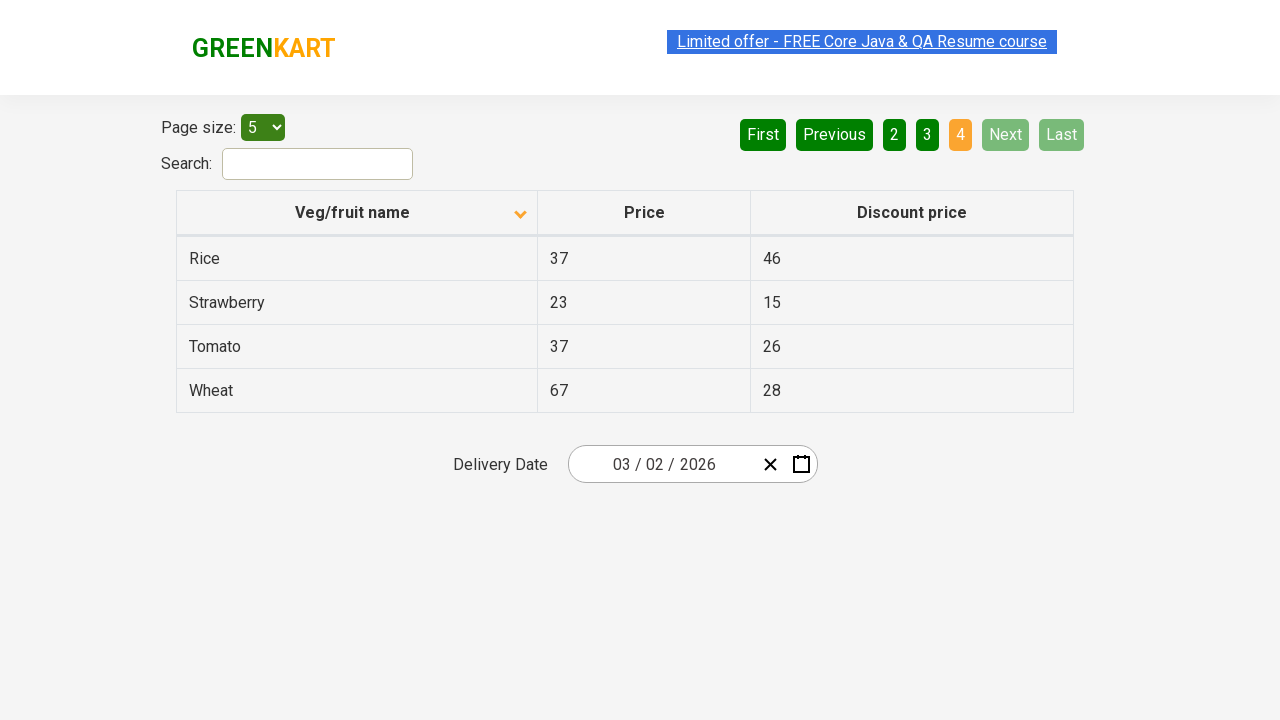